Tests that the dynamic click message disappears after refreshing the page

Starting URL: https://demoqa.com/elements

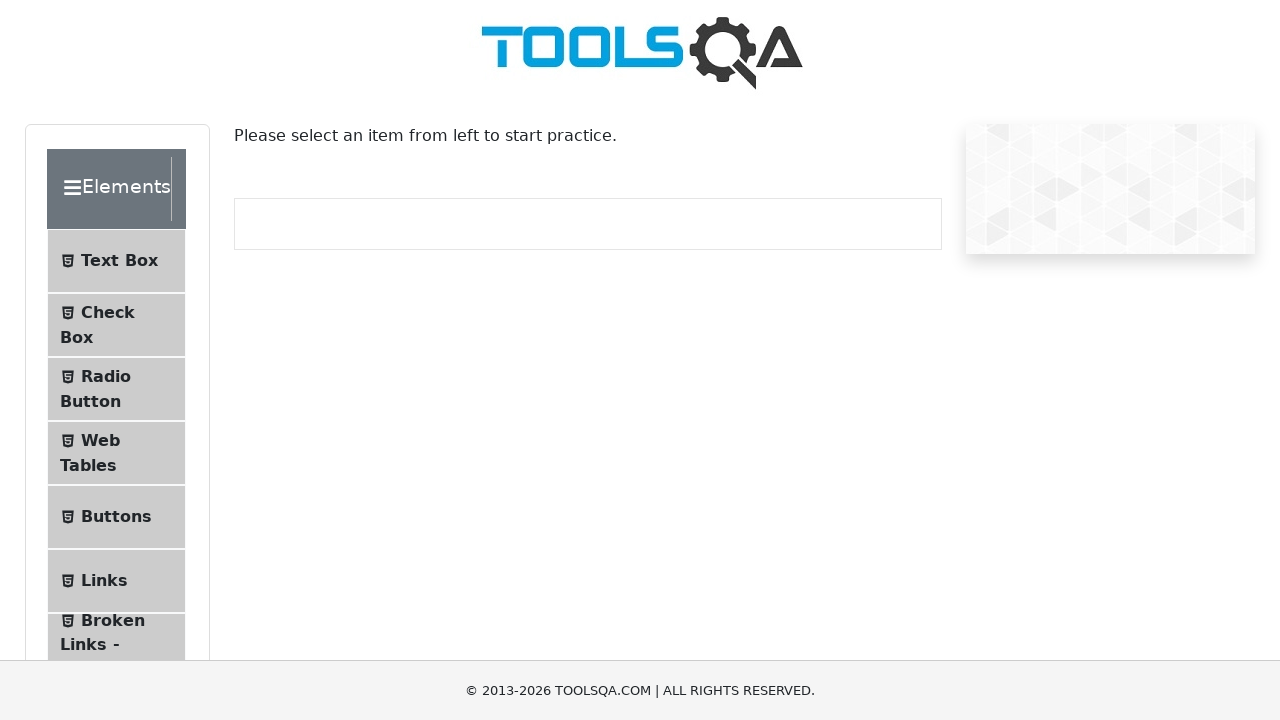

Clicked the Buttons menu item at (116, 517) on text=Buttons
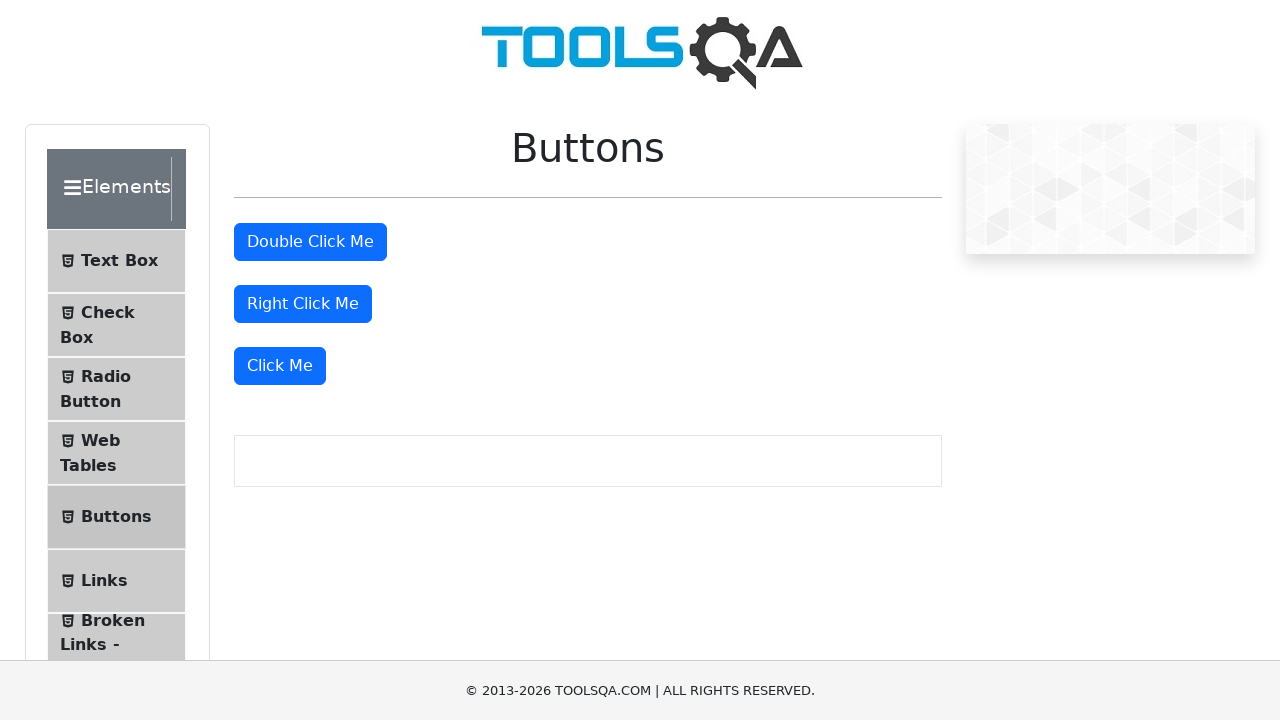

Buttons page loaded successfully
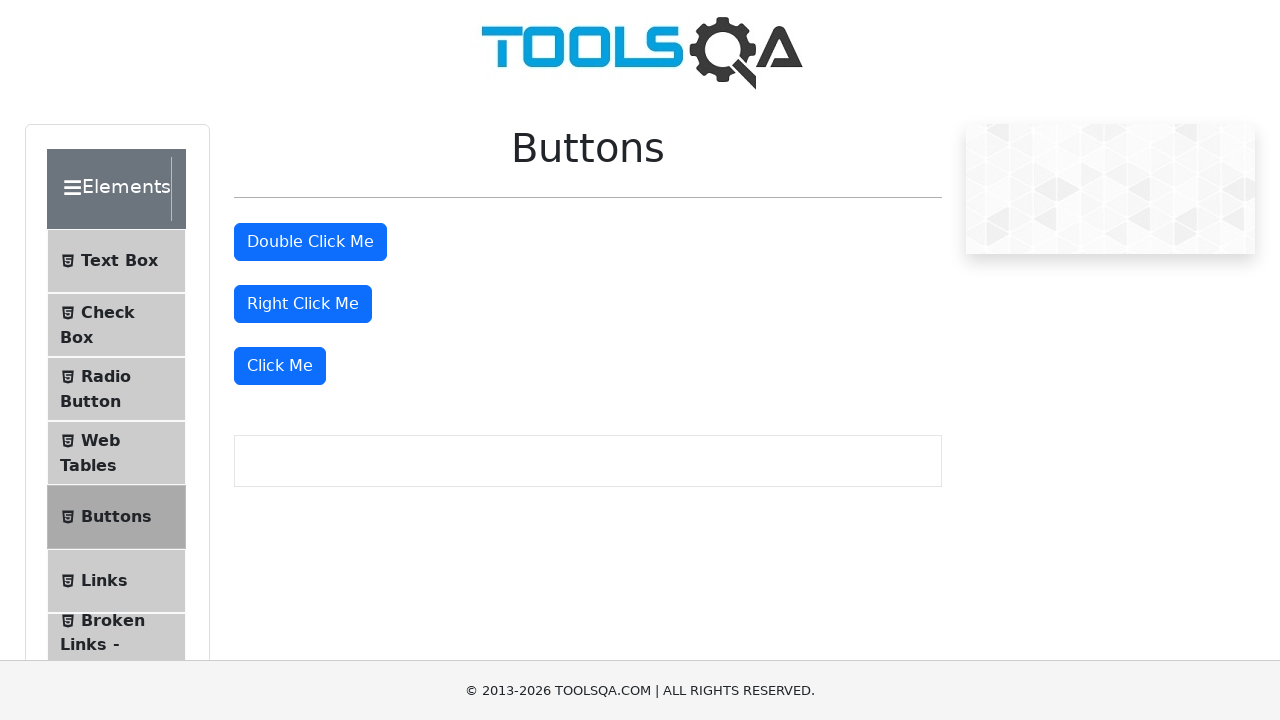

Clicked the 'Click Me' button at (280, 366) on button:has-text('Click Me'):not(#doubleClickBtn):not(#rightClickBtn)
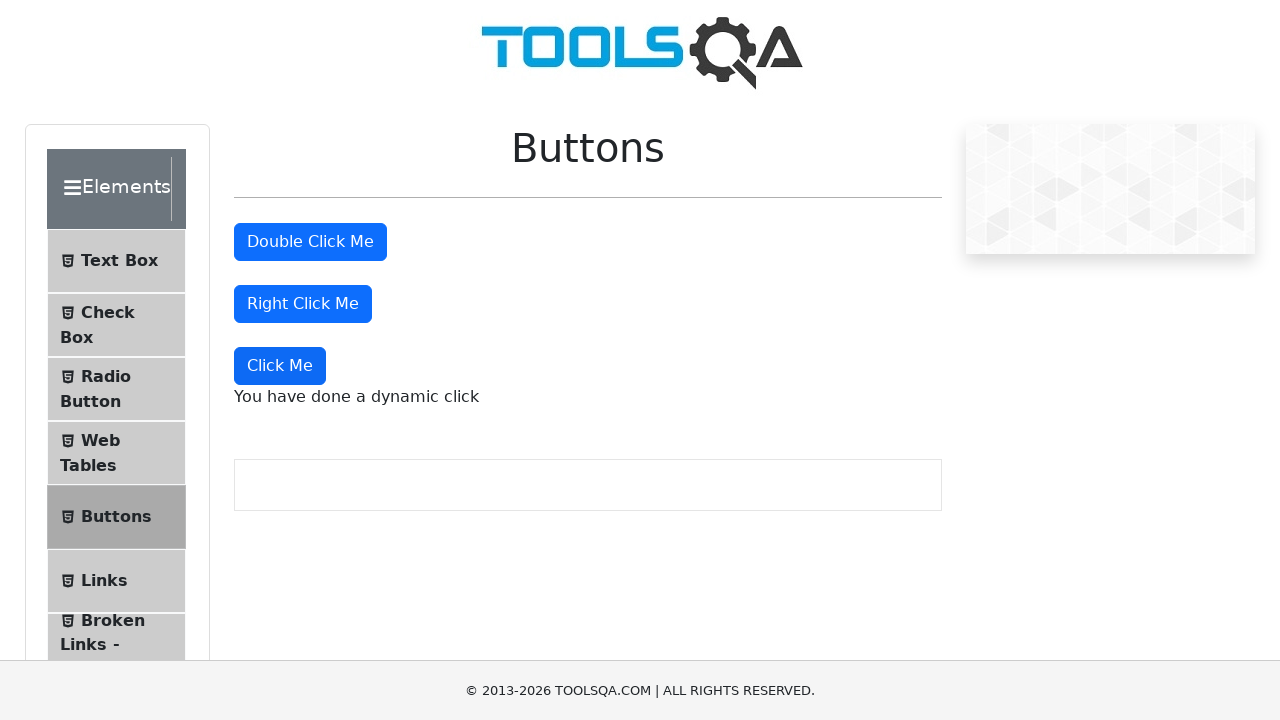

Dynamic click message appeared
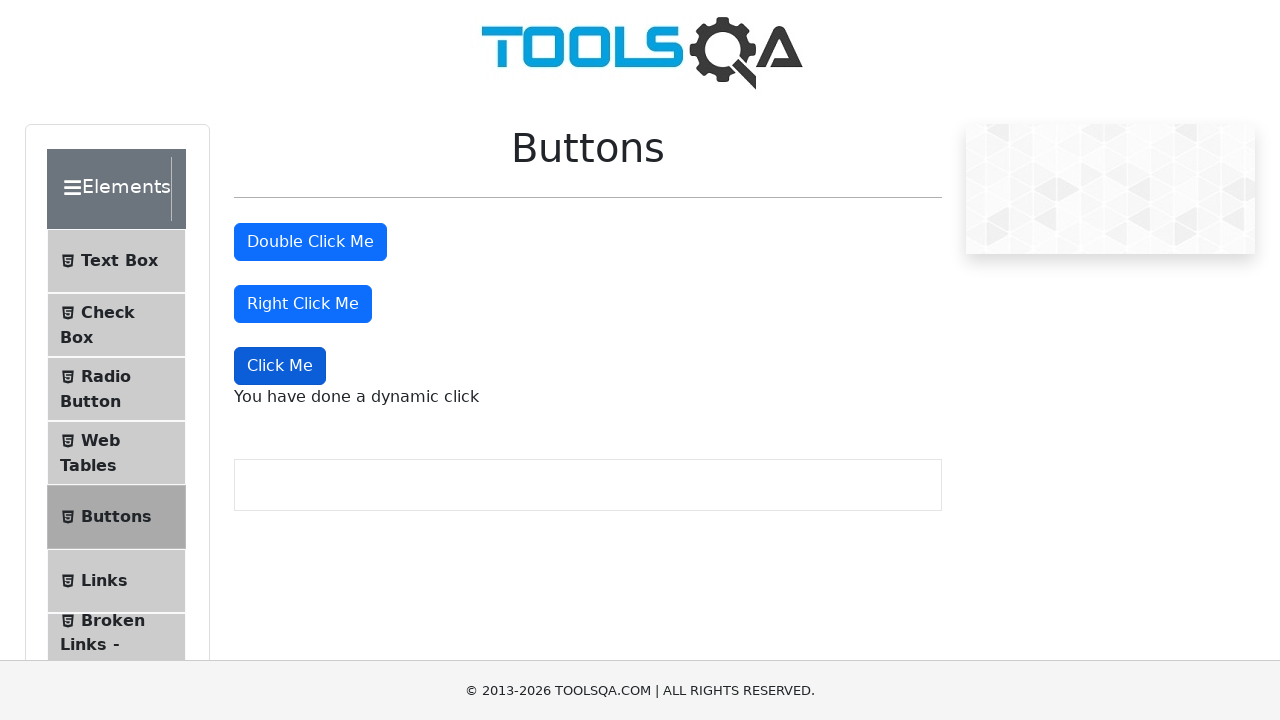

Verified dynamic click message displays correct text
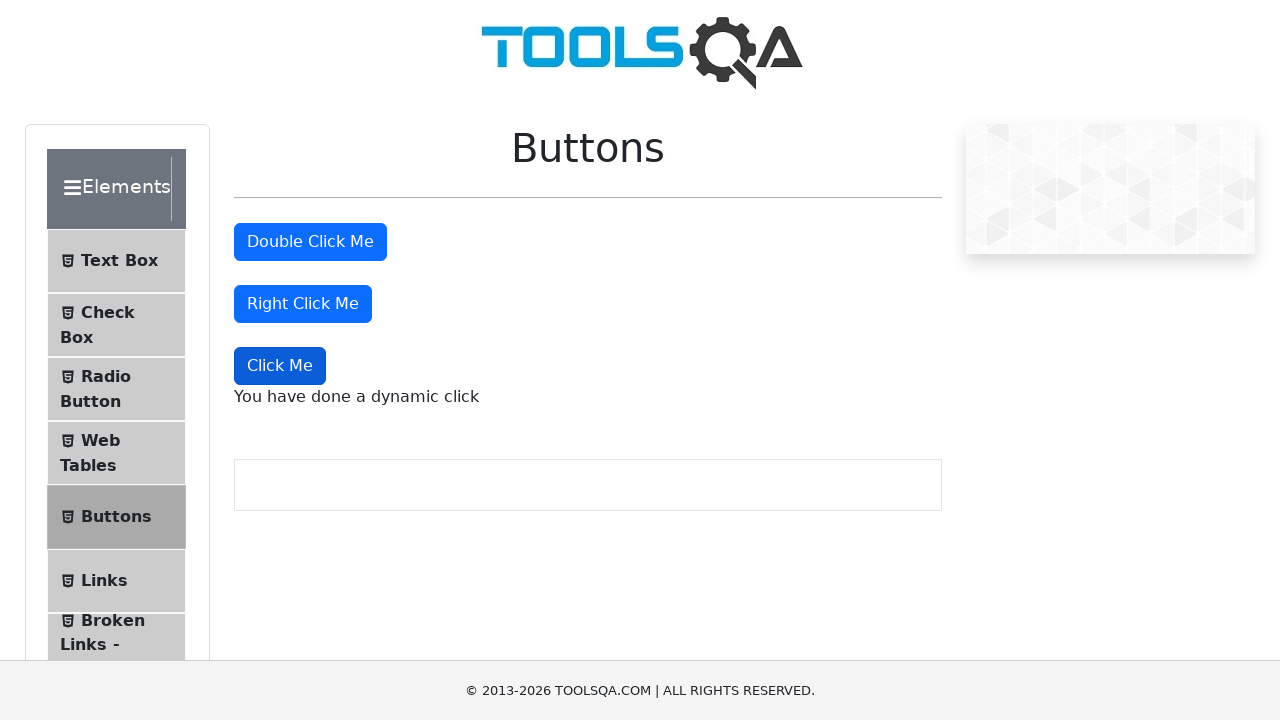

Refreshed the page
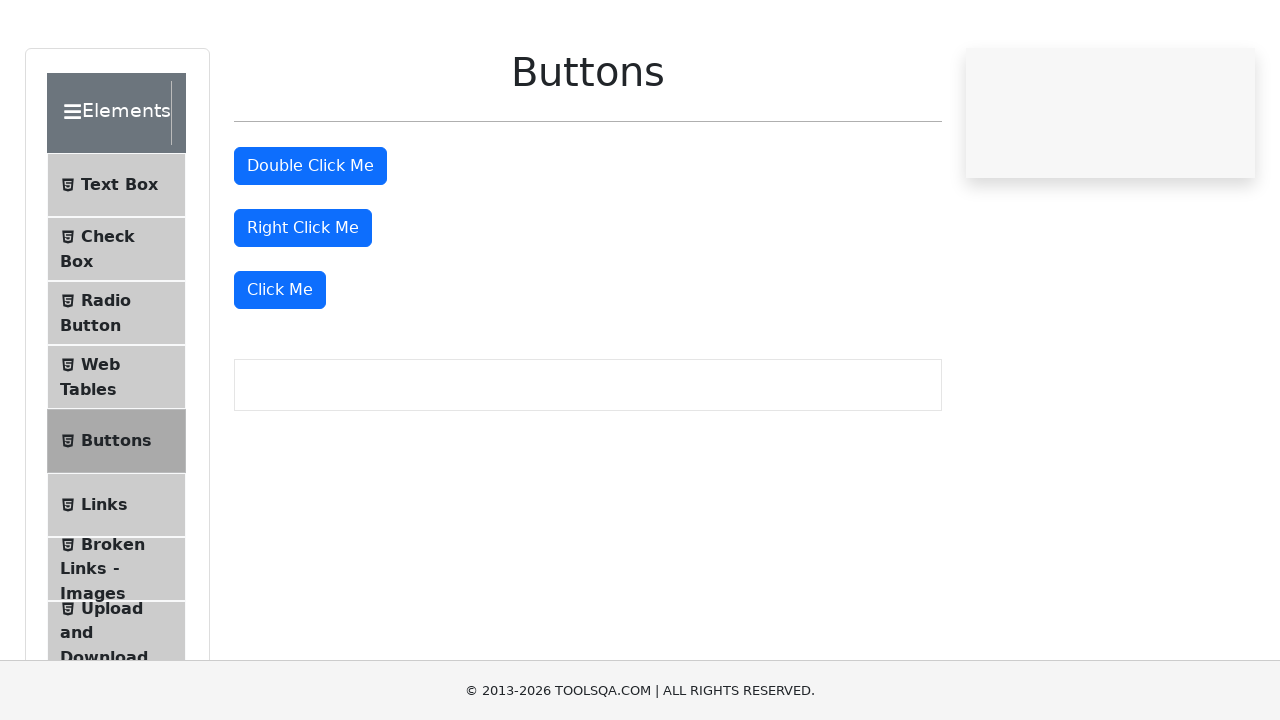

Verified dynamic click message is not visible after page refresh
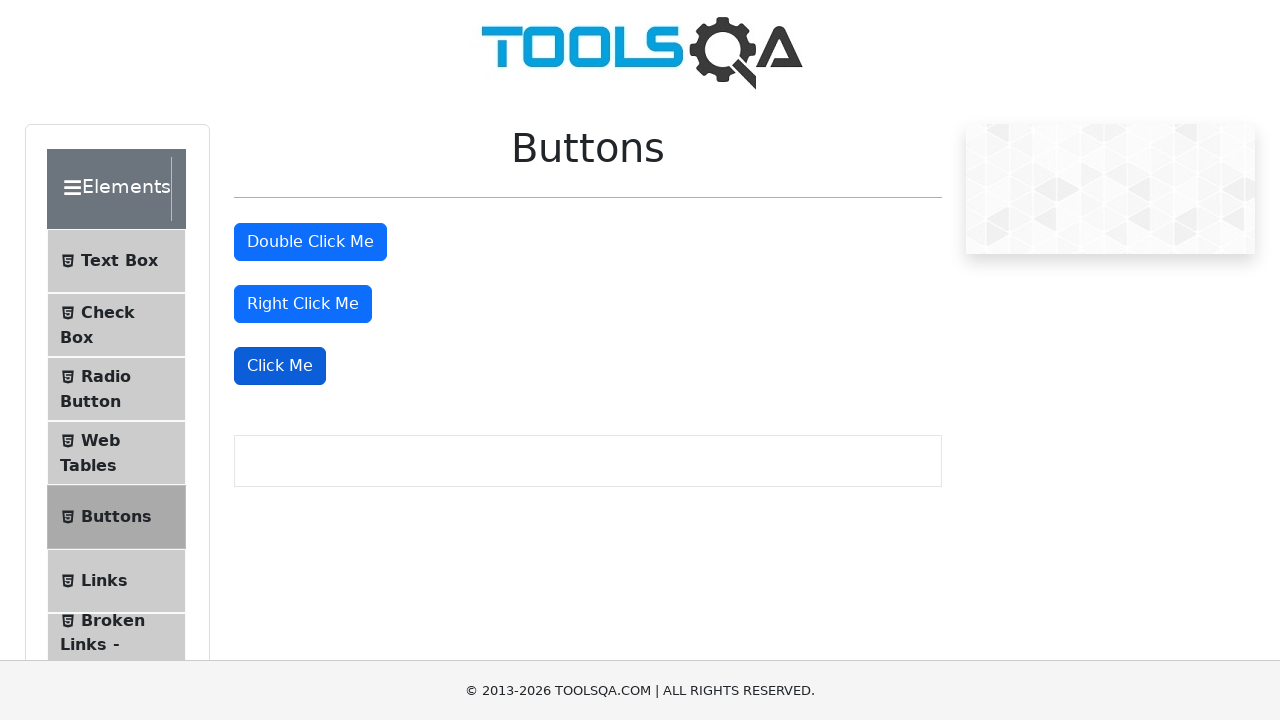

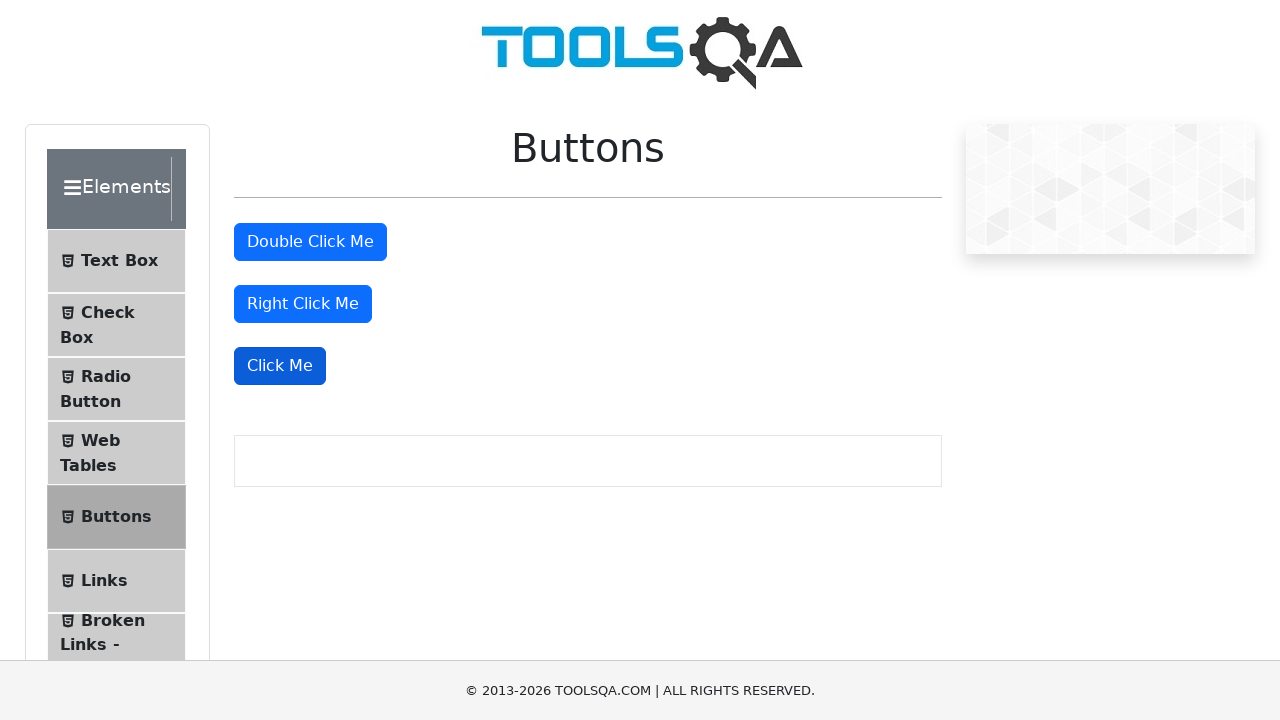